Tests a practice form by filling in email, password, name fields, selecting a radio button, and submitting the form, then verifies success message appears

Starting URL: https://rahulshettyacademy.com/angularpractice/

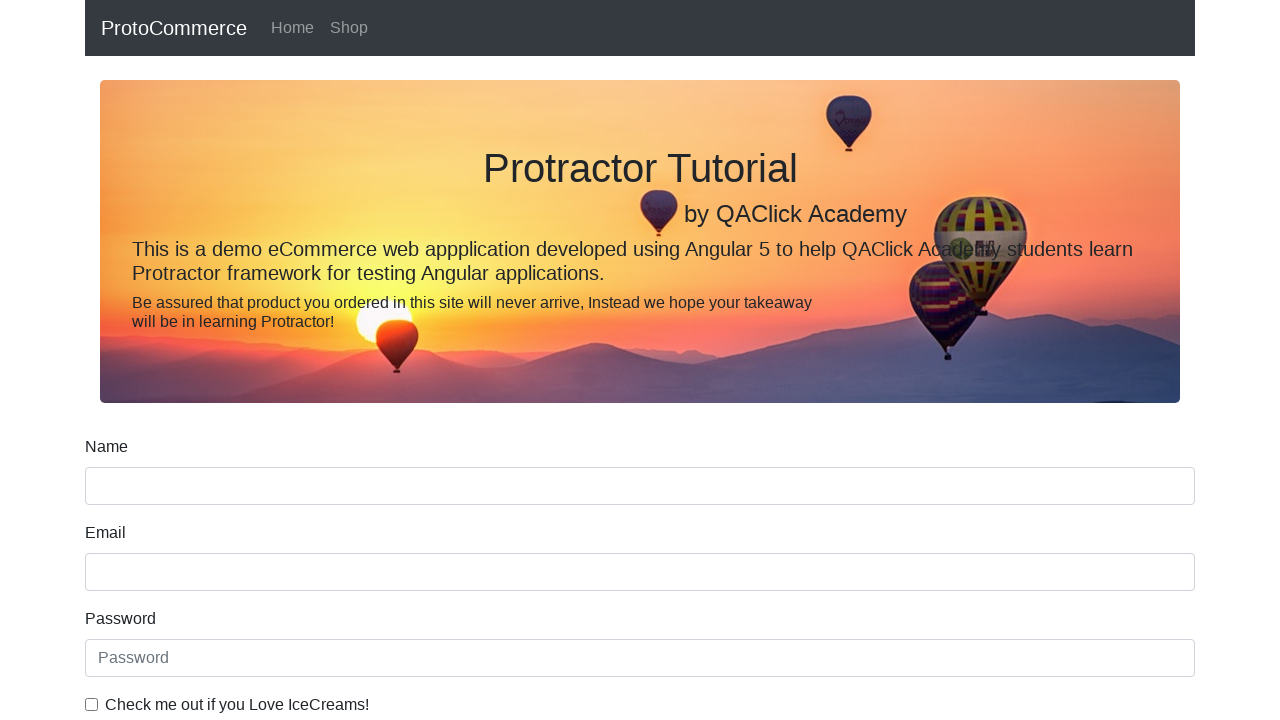

Filled email field with 'hello@gmail.com' on input[name='email']
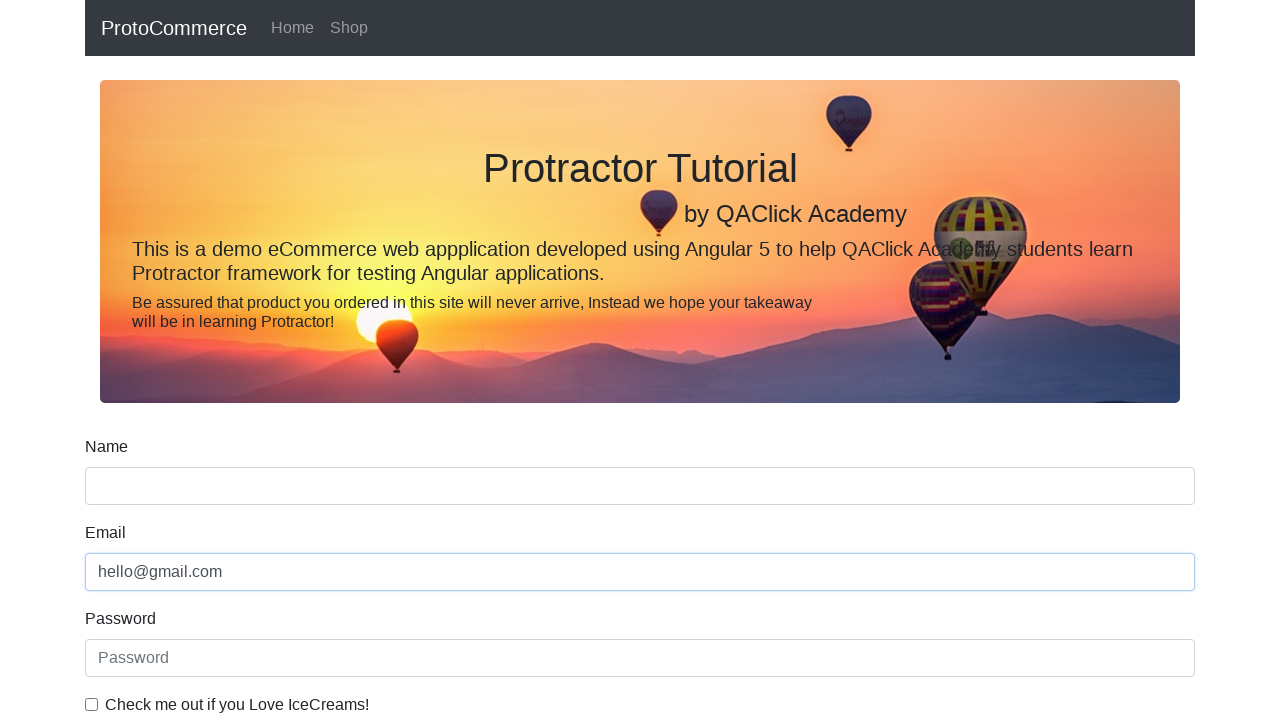

Filled password field with 'hello' on #exampleInputPassword1
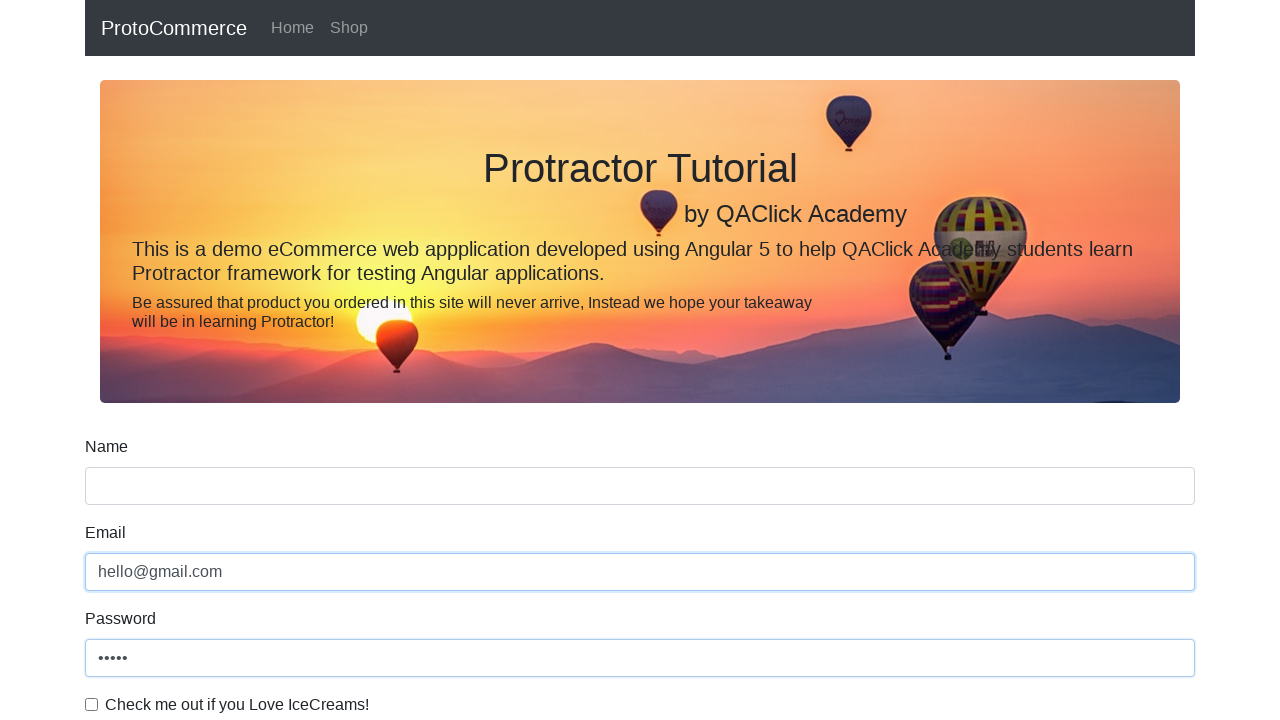

Clicked checkbox to accept terms at (92, 704) on #exampleCheck1
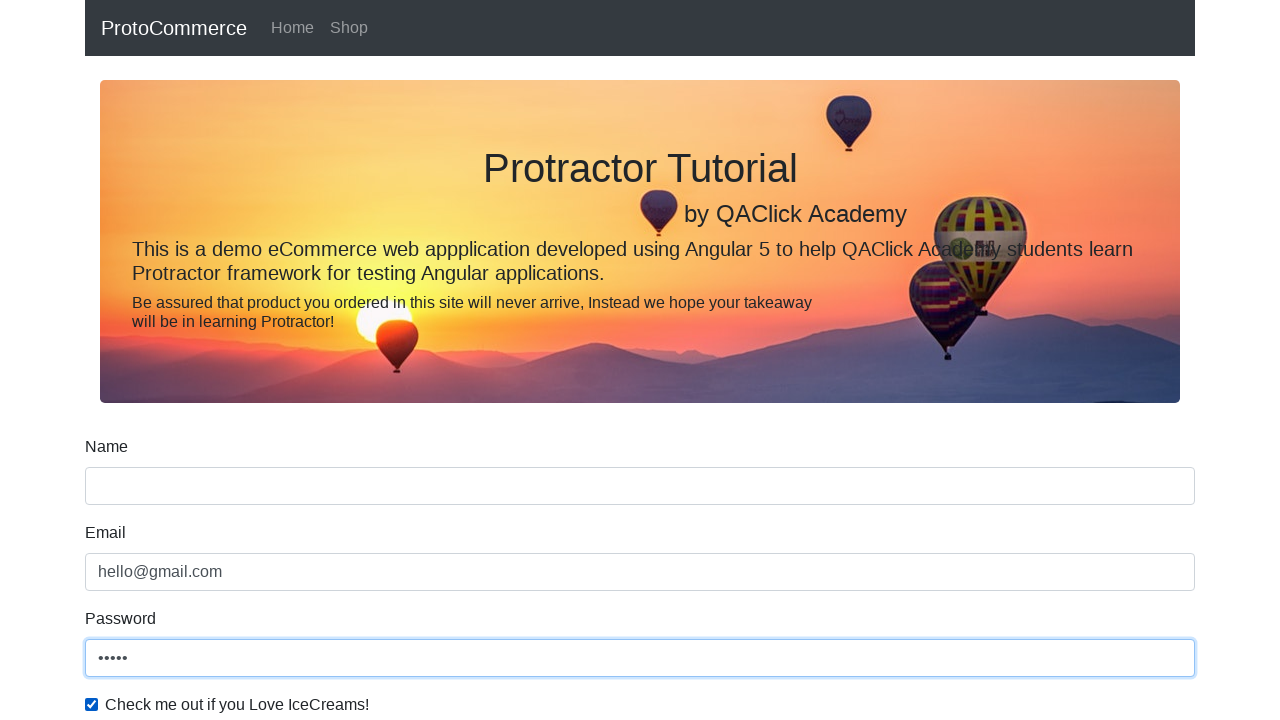

Filled name field with 'TobiasEthan' on input[name='name']
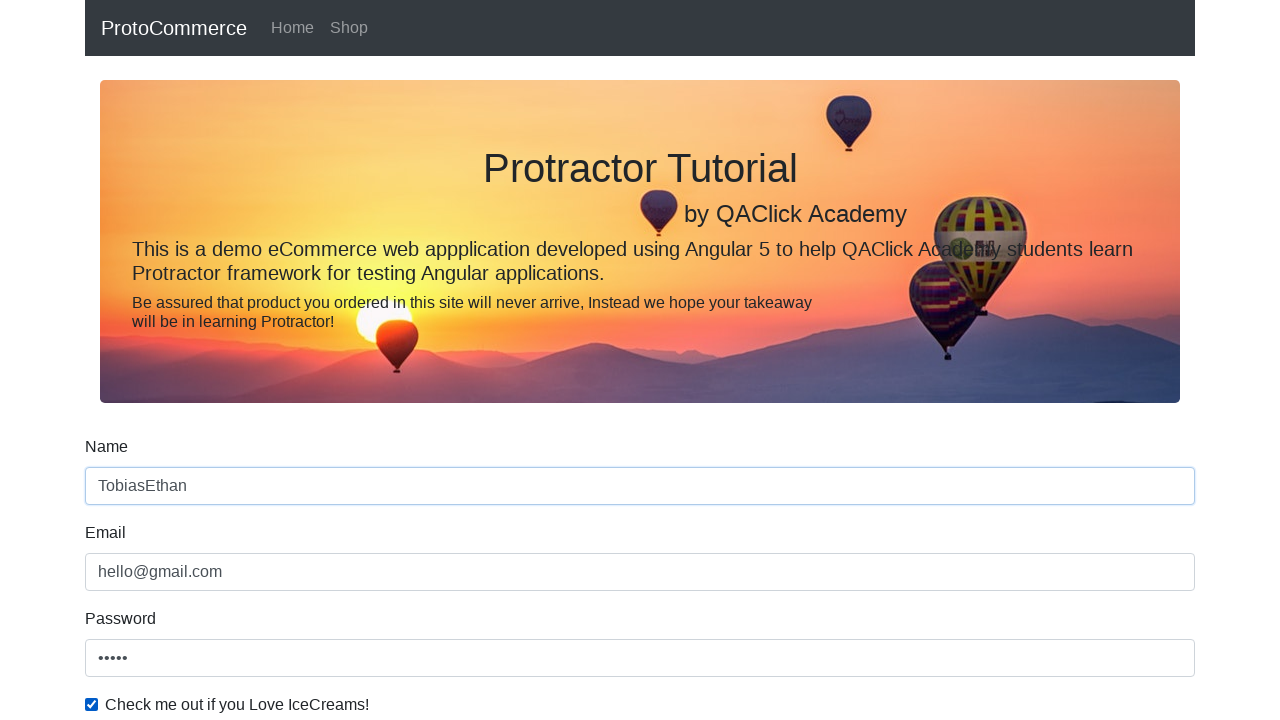

Selected Female radio button option at (326, 360) on #inlineRadio2
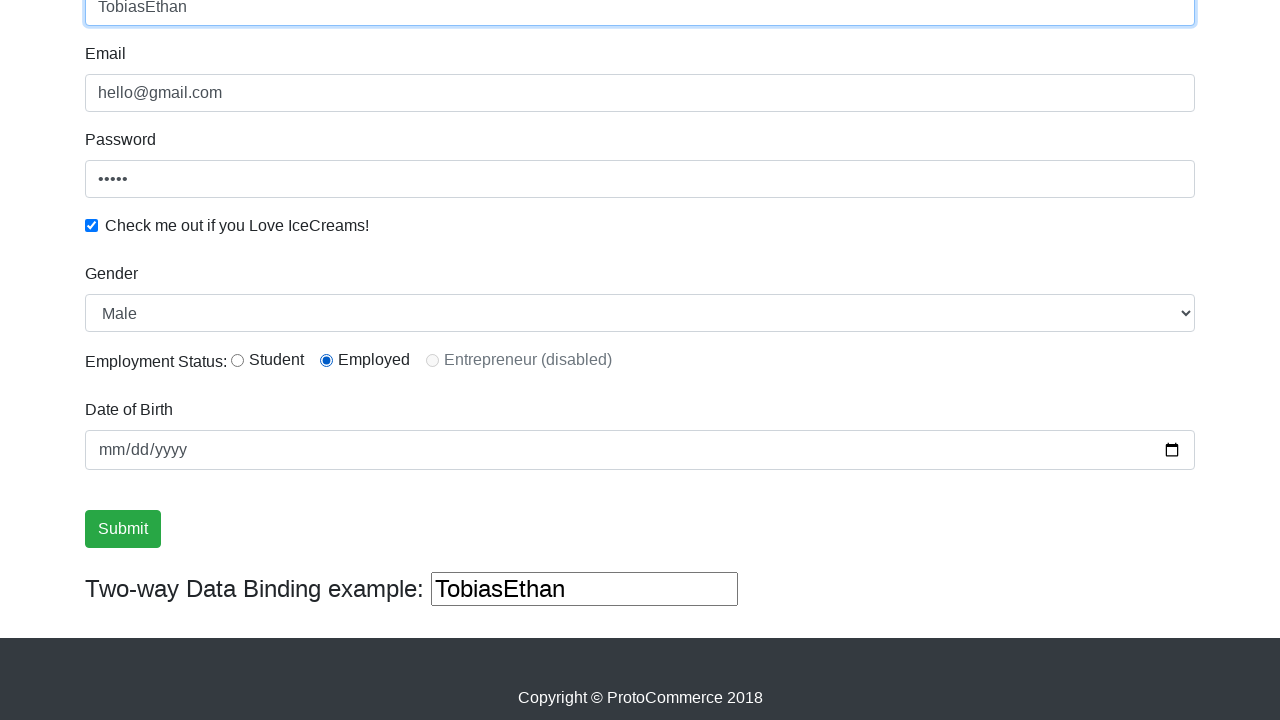

Filled date of birth field with 'Ohayio' on (//input[@type='text'])[3]
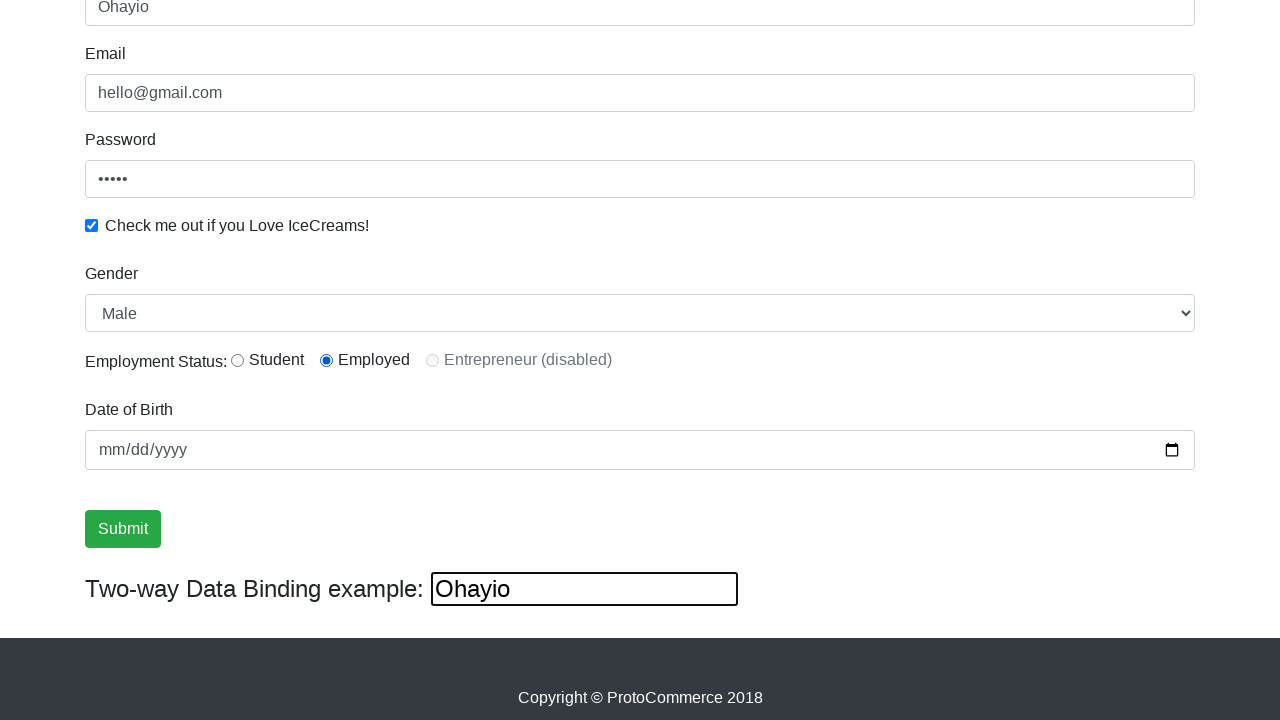

Cleared date of birth field on (//input[@type='text'])[3]
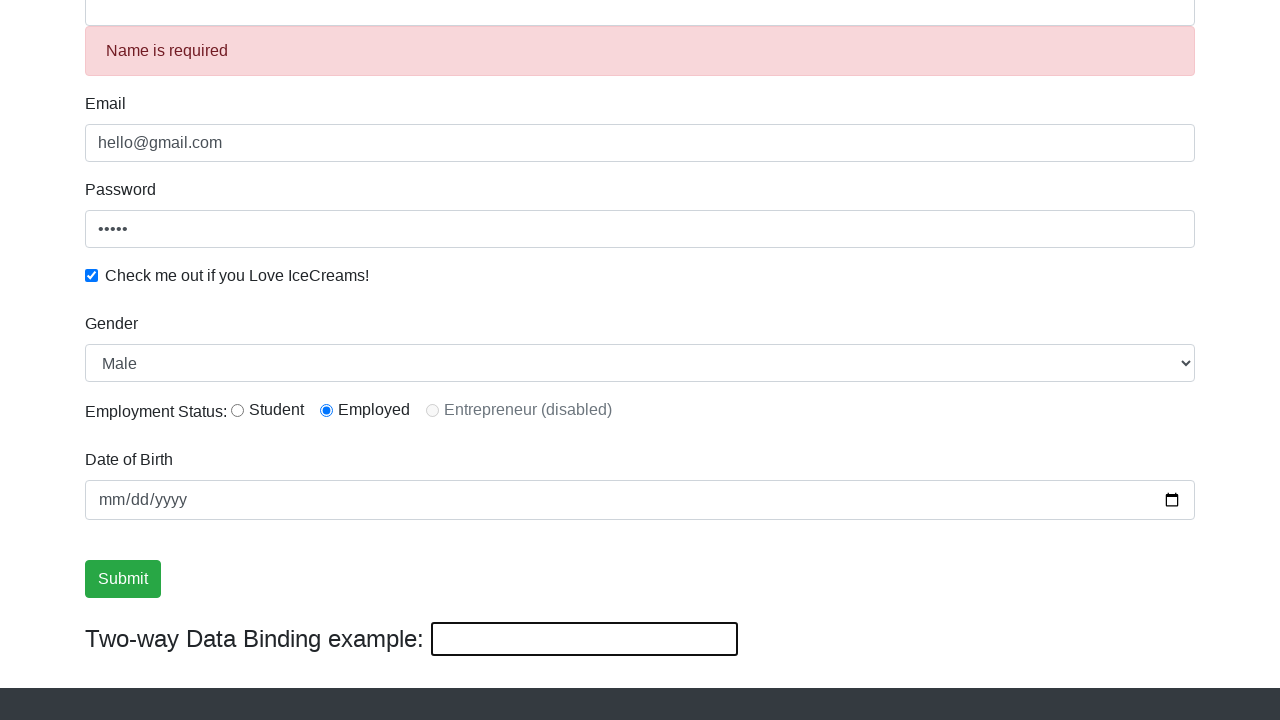

Clicked submit button to submit the form at (123, 579) on input[type='submit']
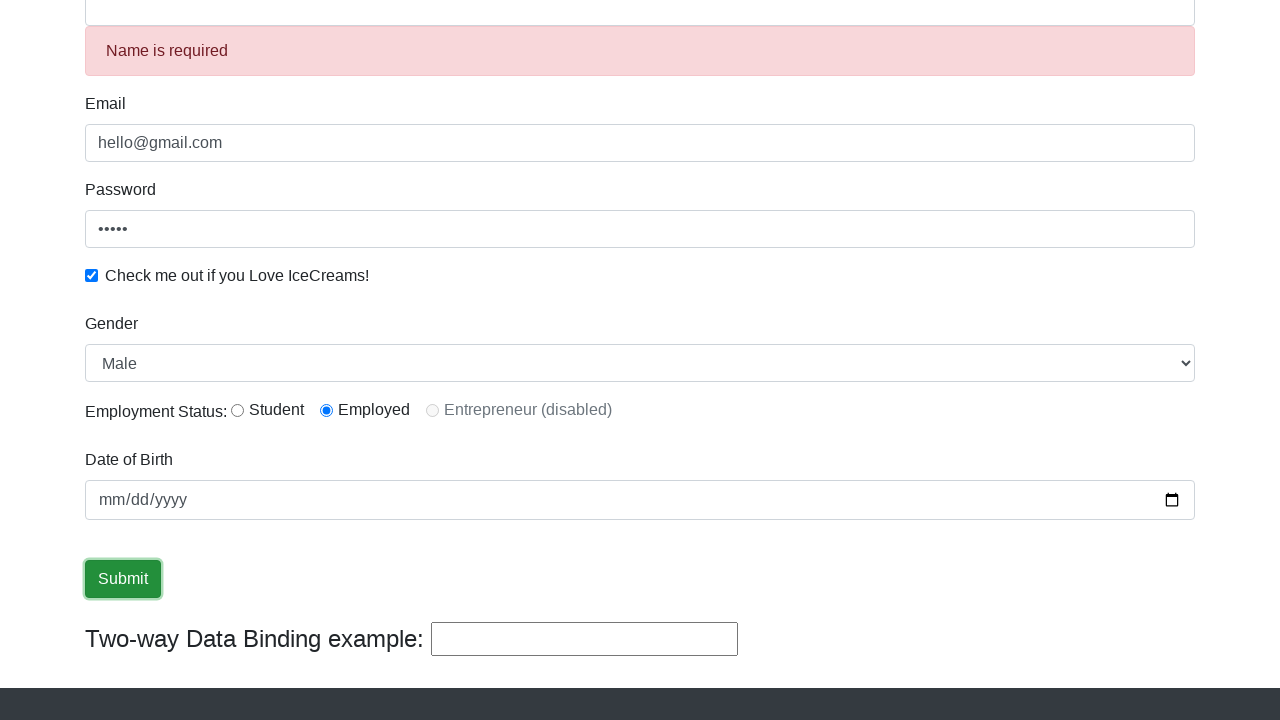

Success message element loaded
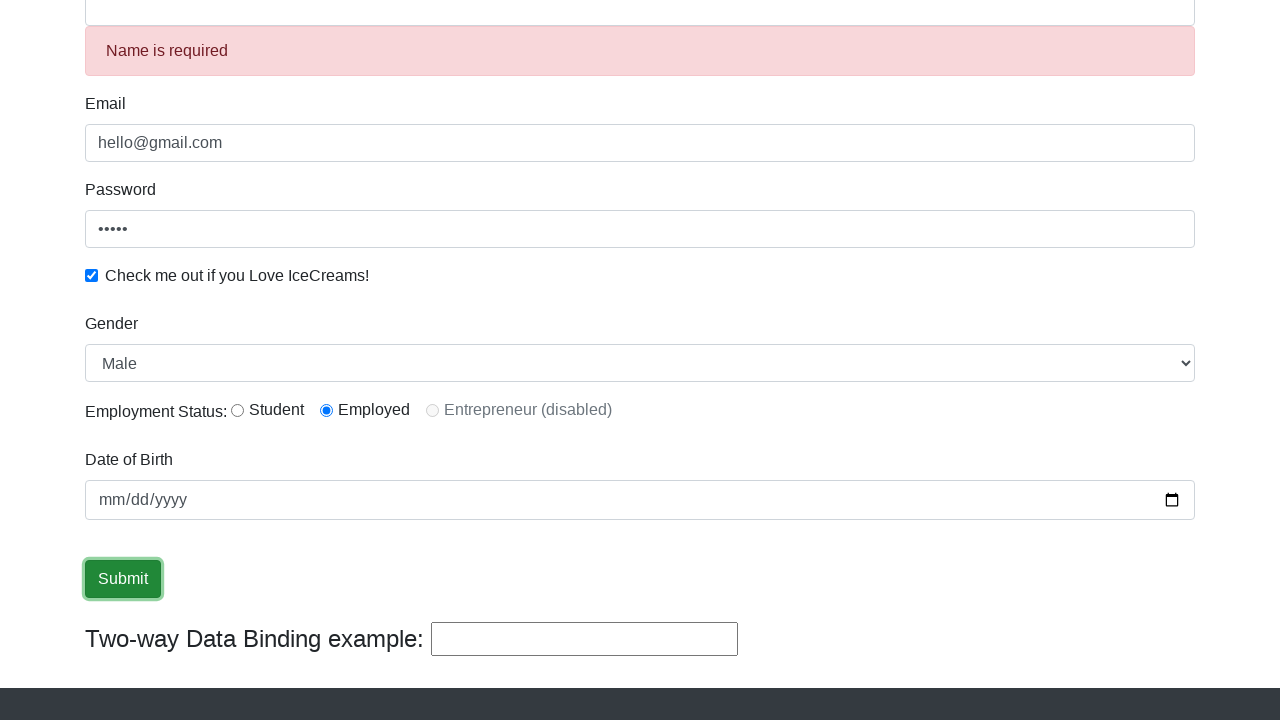

Retrieved success message text content
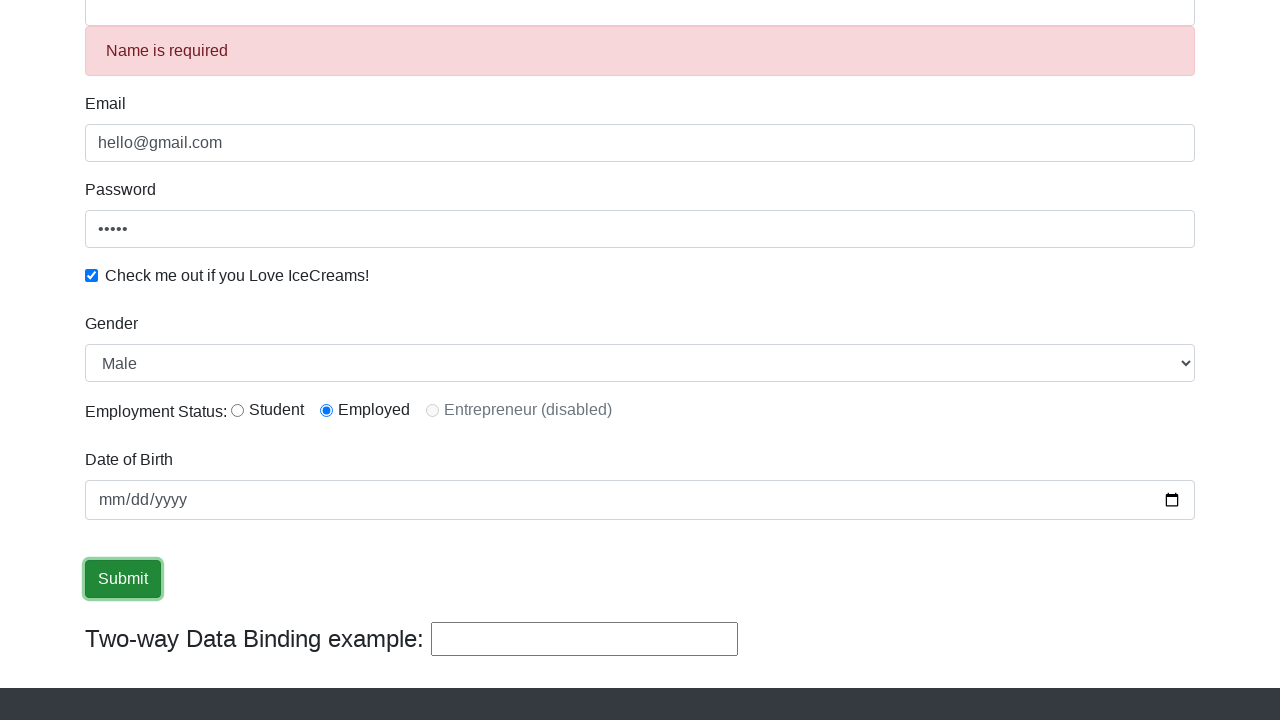

Verified success message contains 'Success' text
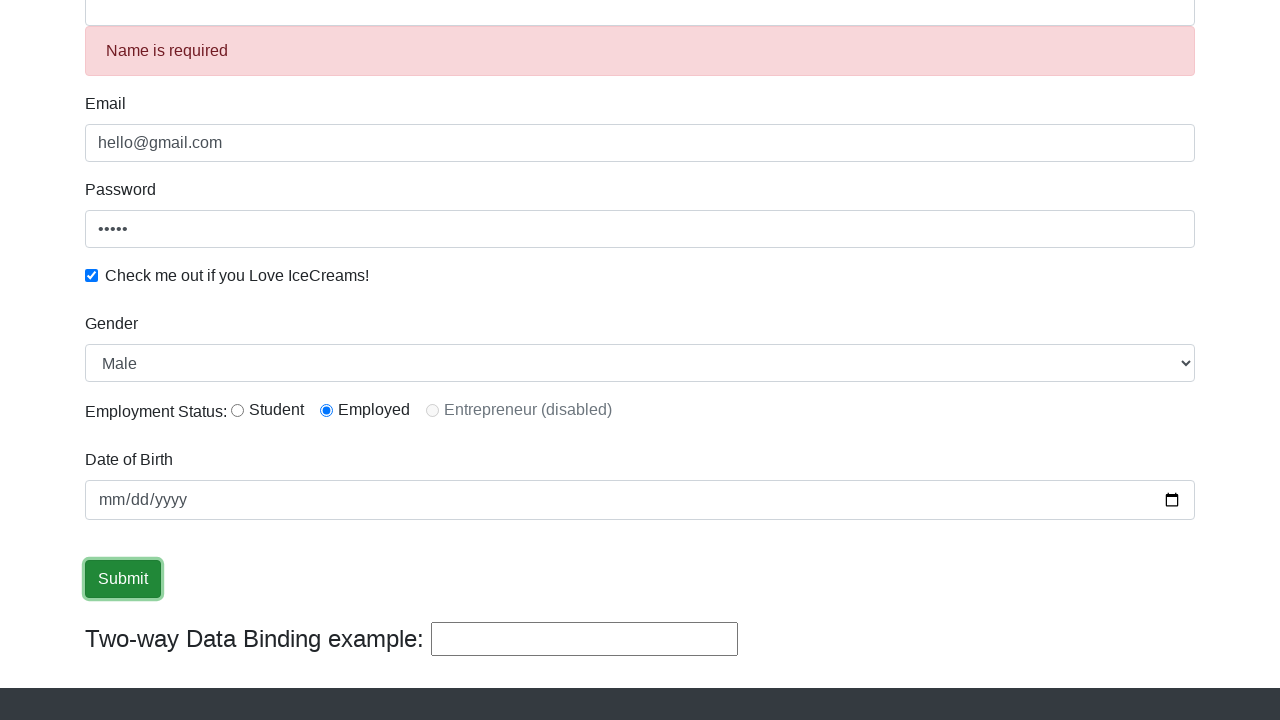

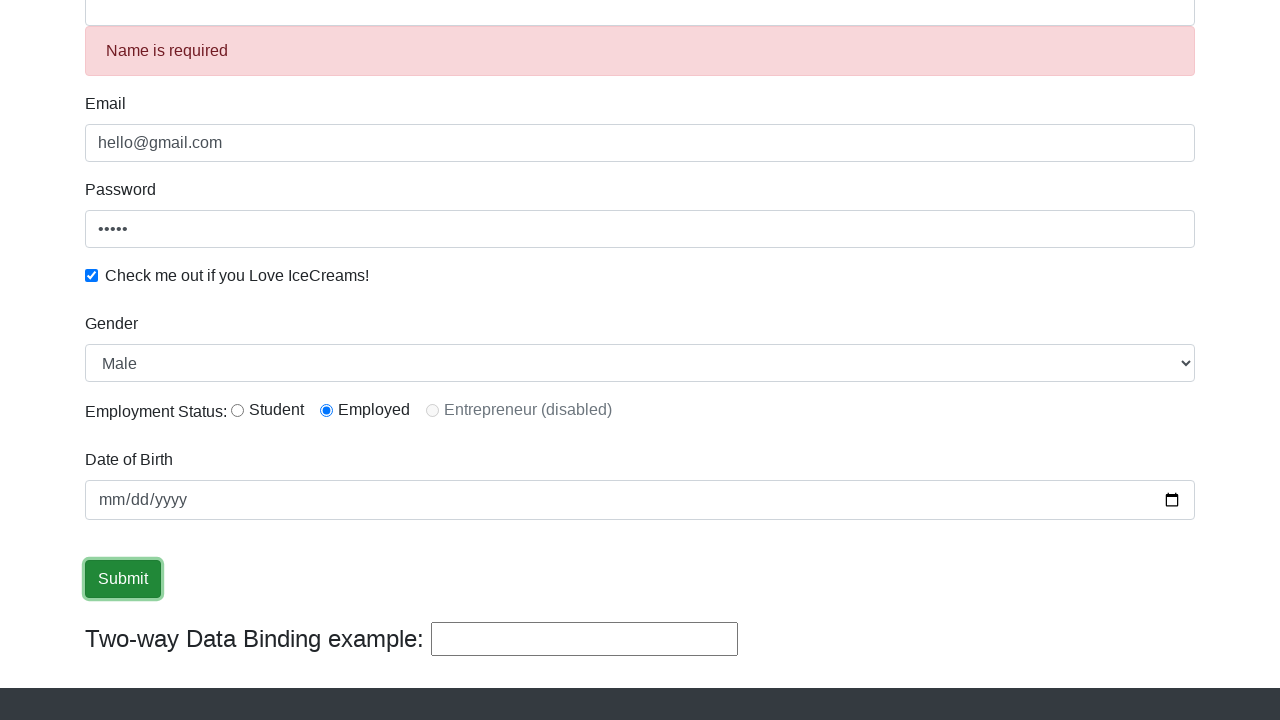